Navigates to Python.org, hovers over the Downloads menu, and clicks on the Windows download link

Starting URL: http://python.org

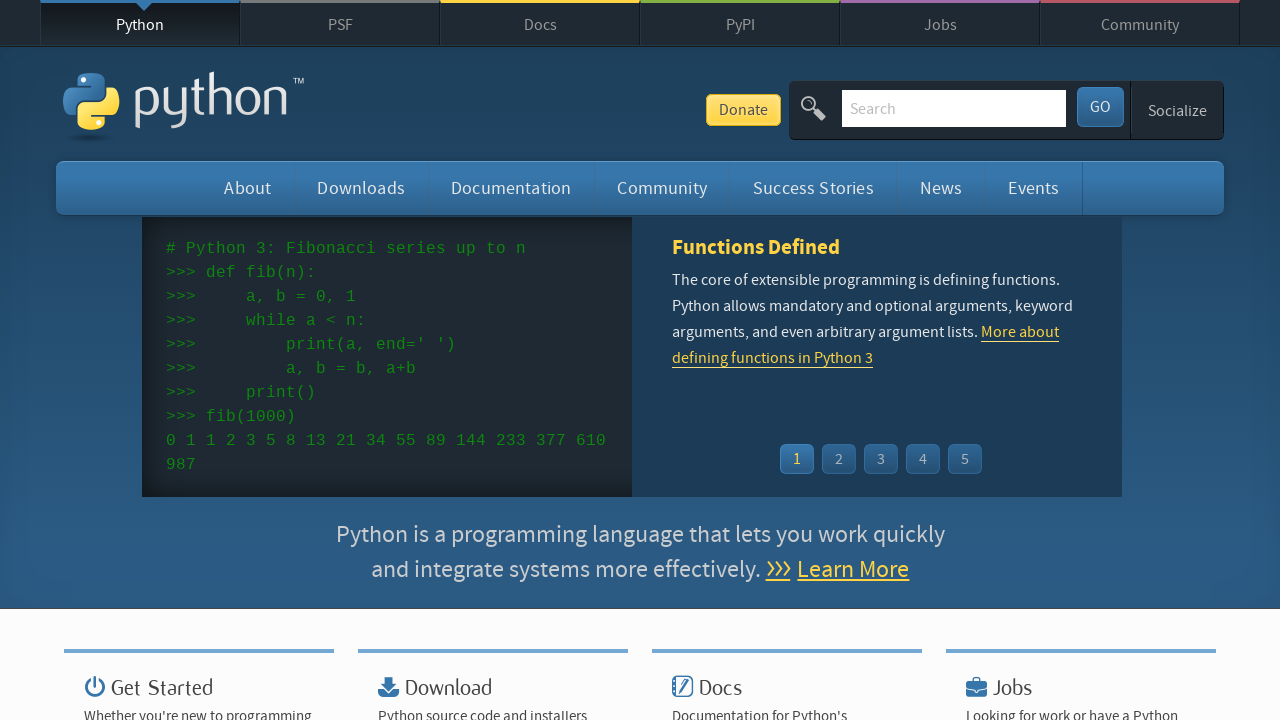

Navigated to Python.org
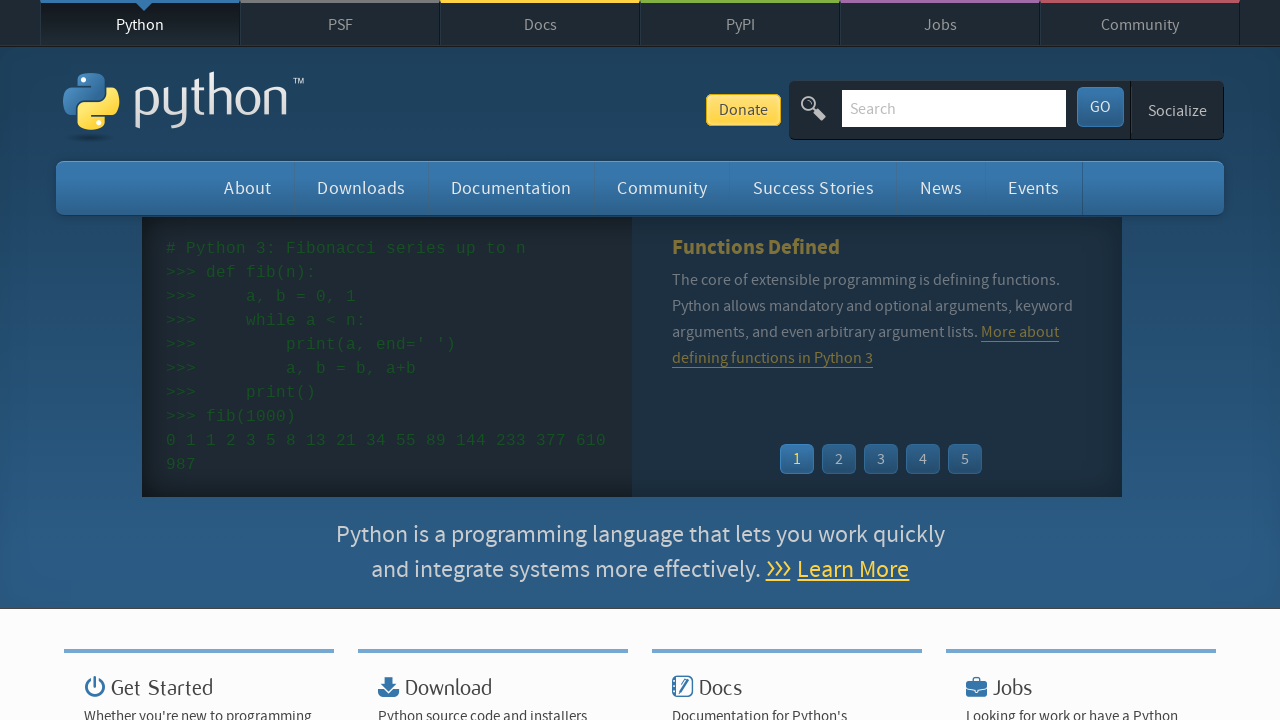

Hovered over Downloads menu at (361, 188) on #downloads
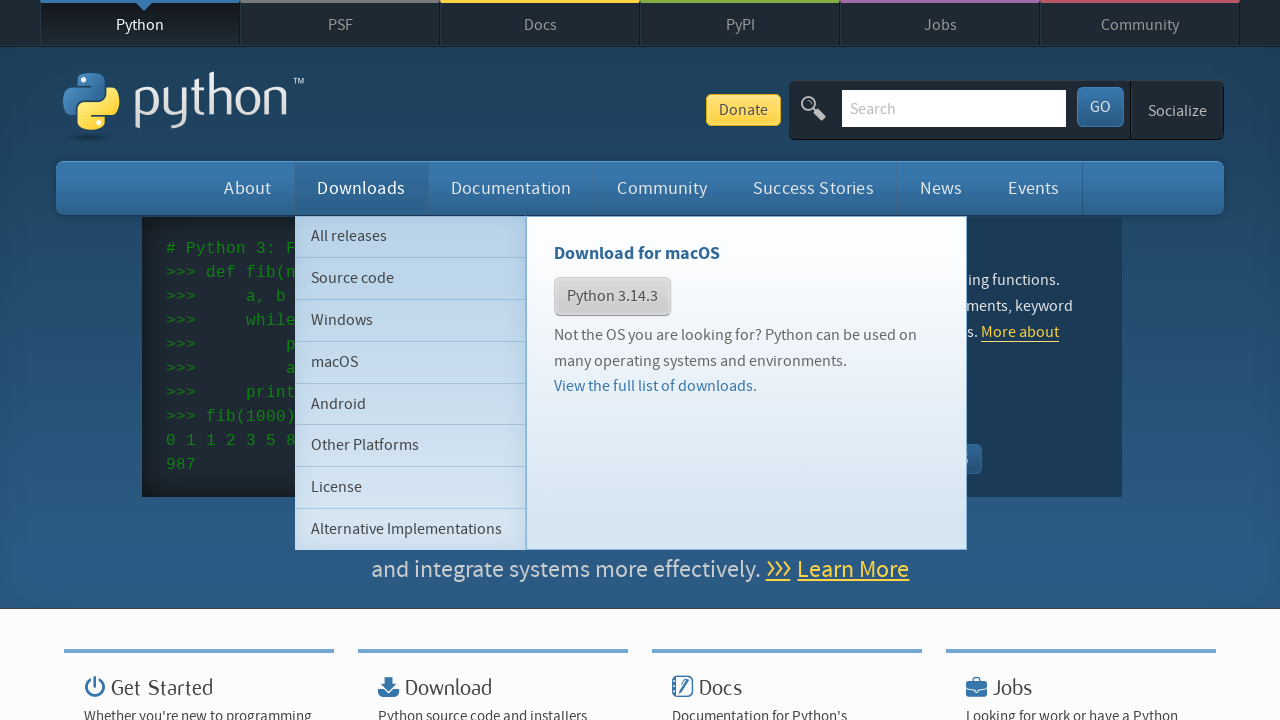

Clicked on Windows download link at (410, 320) on xpath=//a[text()='Windows'][1]
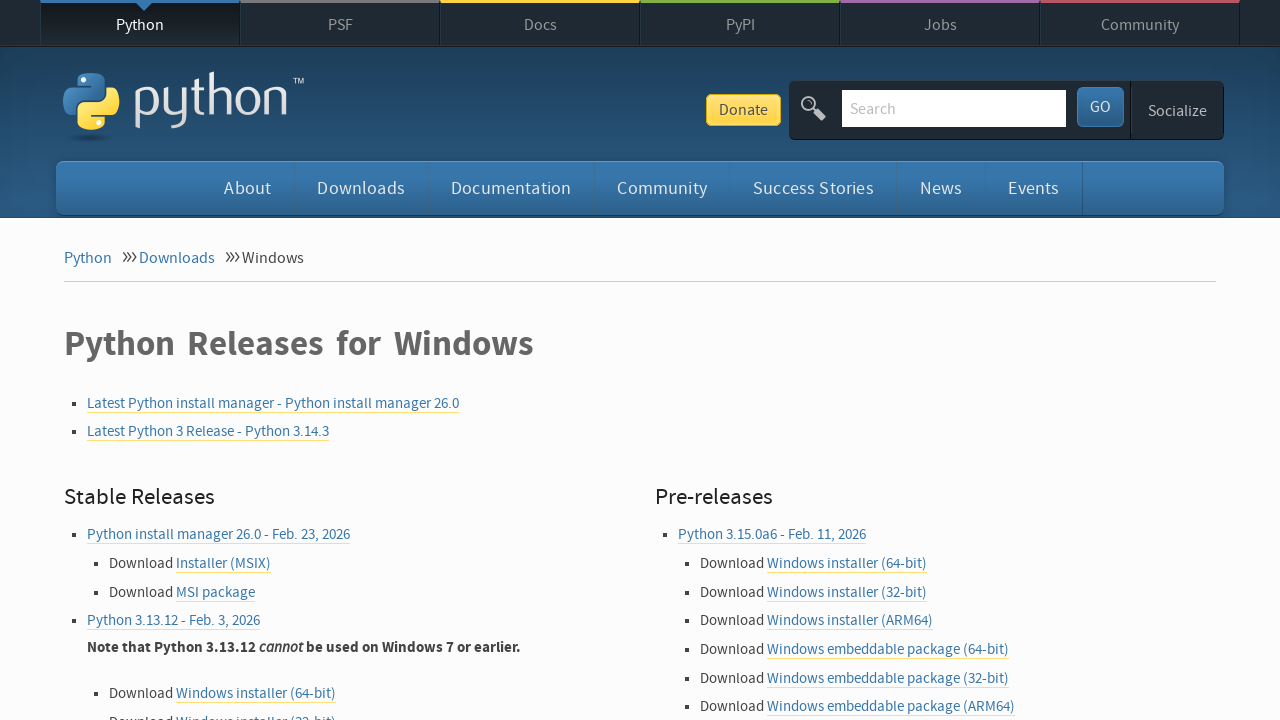

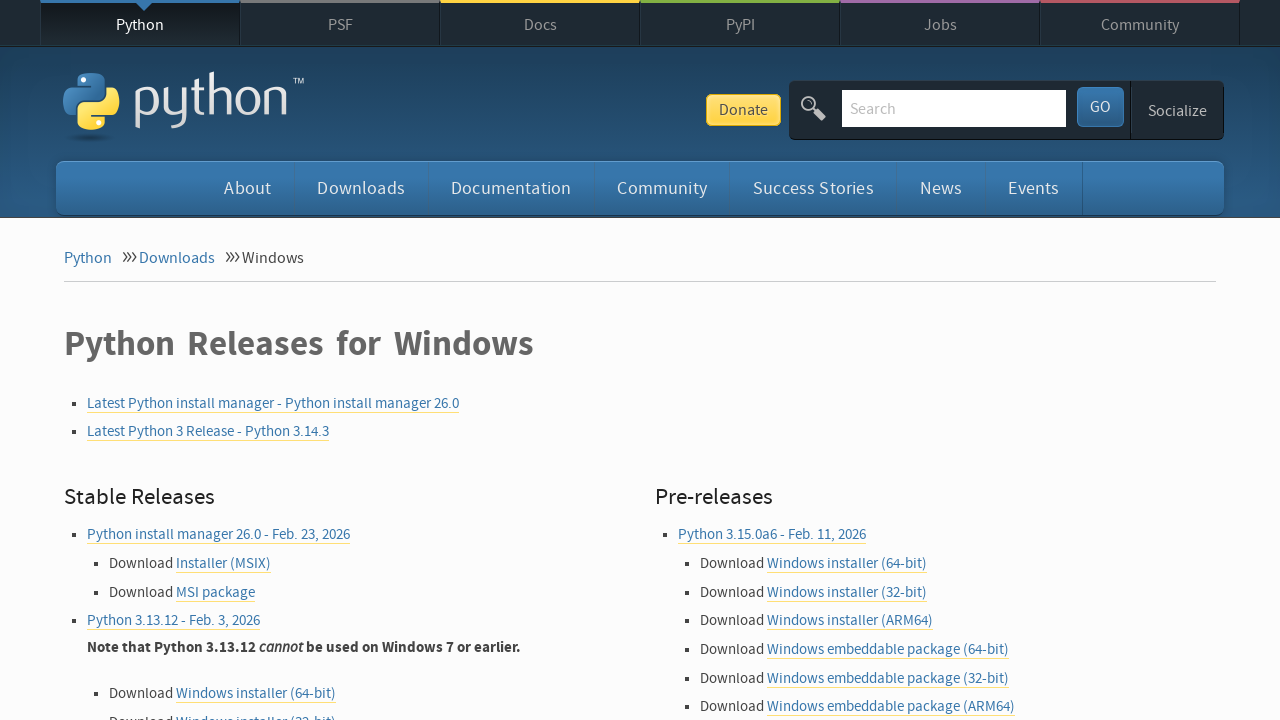